Tests an e-commerce site's navigation flow from registration page through practice site to shop, verifying home page arrivals and testing the ability to add a book to basket

Starting URL: https://demo.automationtesting.in/Register.html

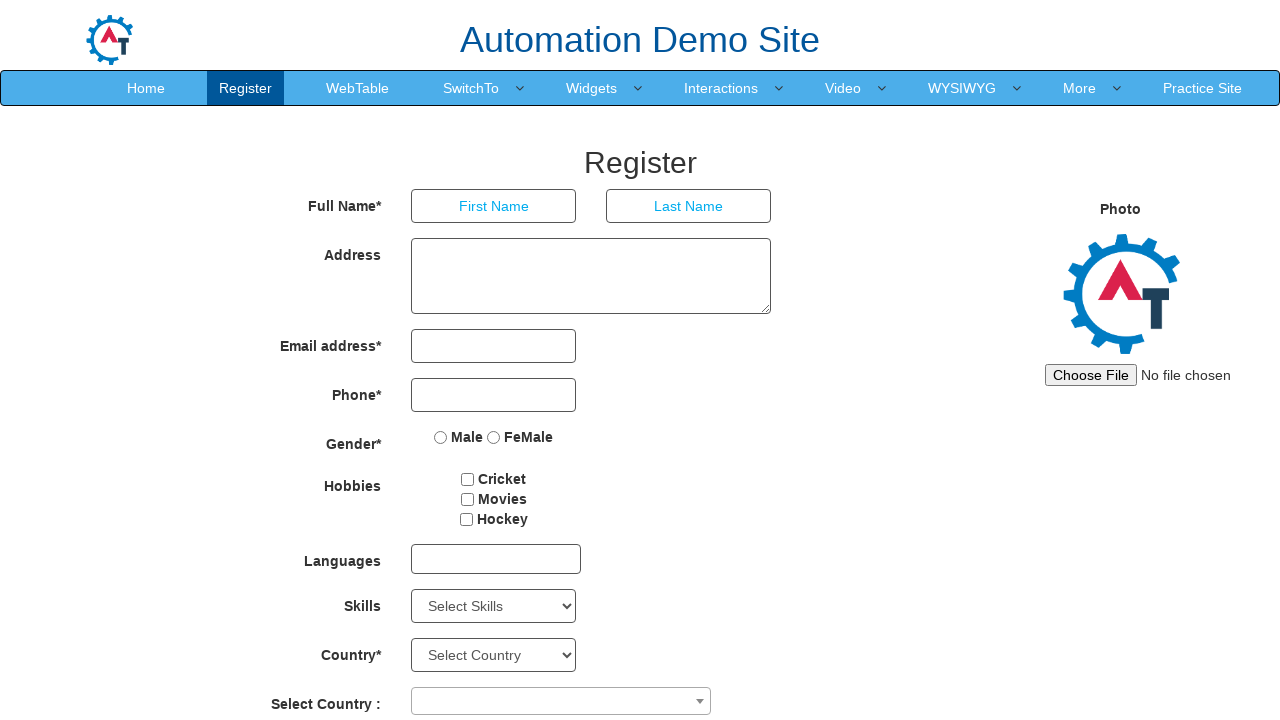

Clicked on Practice Site link at (1202, 88) on xpath=//a[normalize-space()='Practice Site']
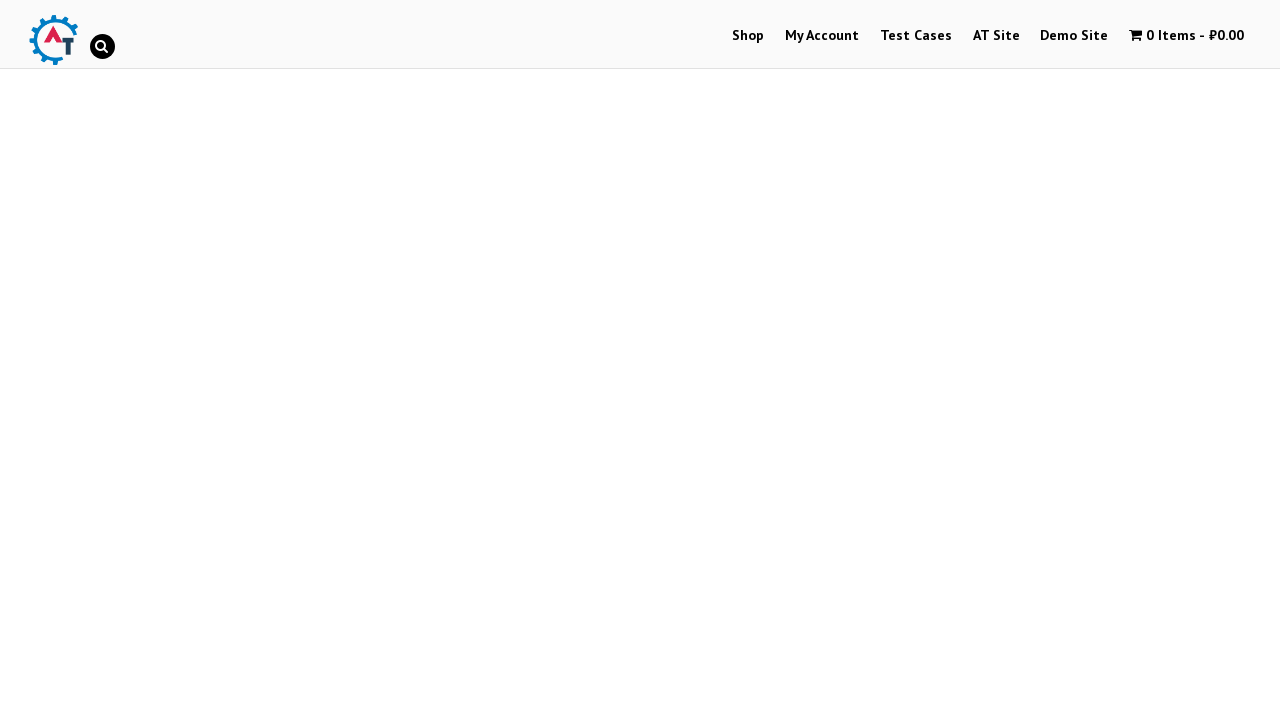

Clicked on Shop menu at (748, 36) on xpath=//a[normalize-space()='Shop']
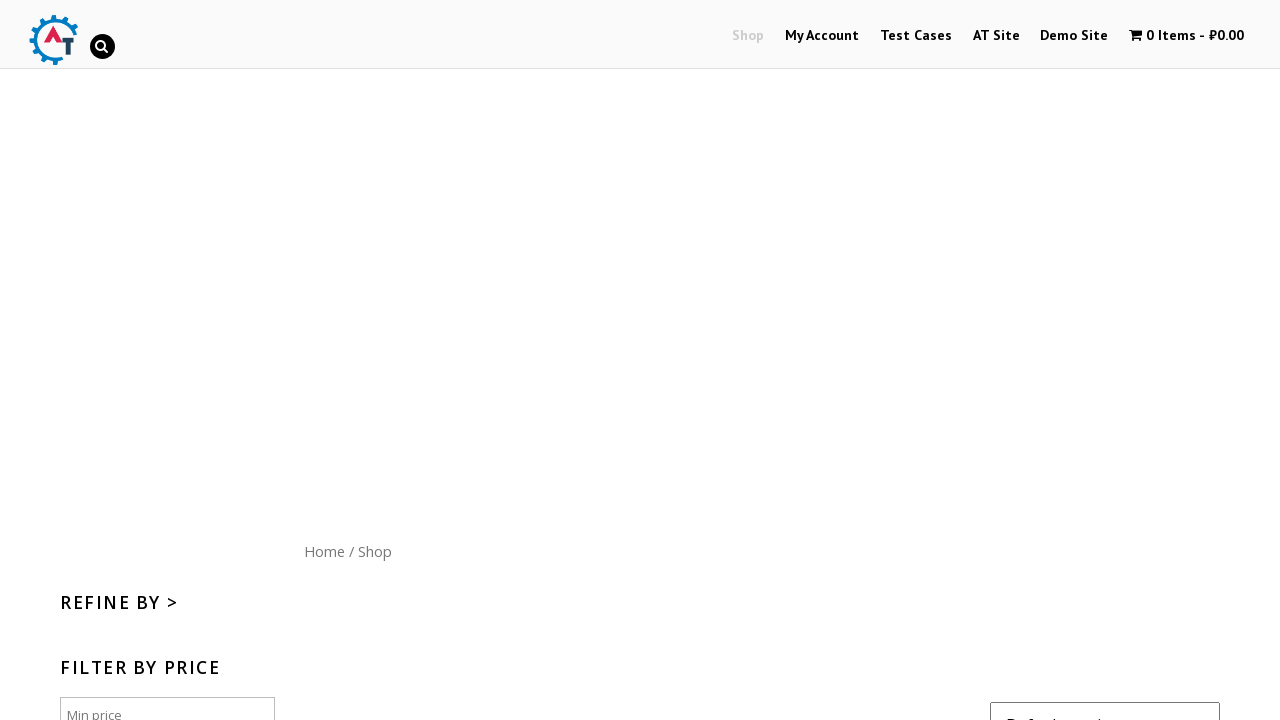

Clicked on Home menu button at (324, 149) on xpath=//a[normalize-space()='Home']
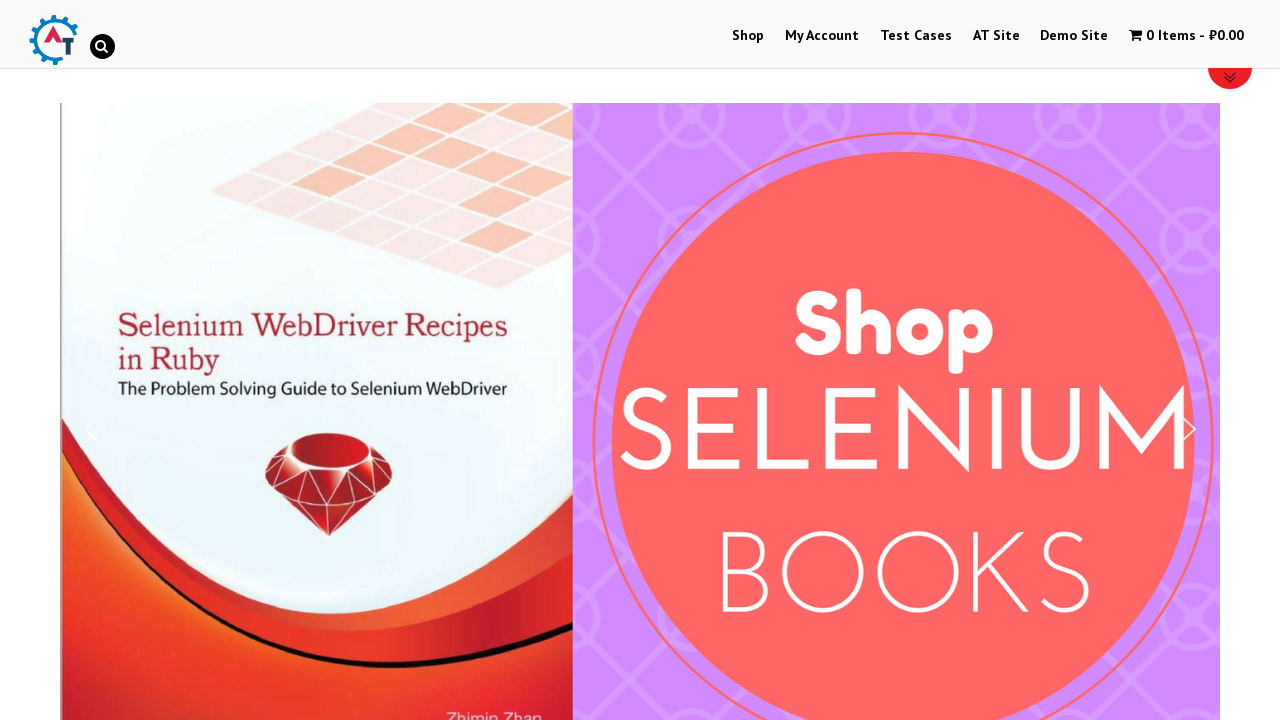

Arrivals section loaded with h3 elements present
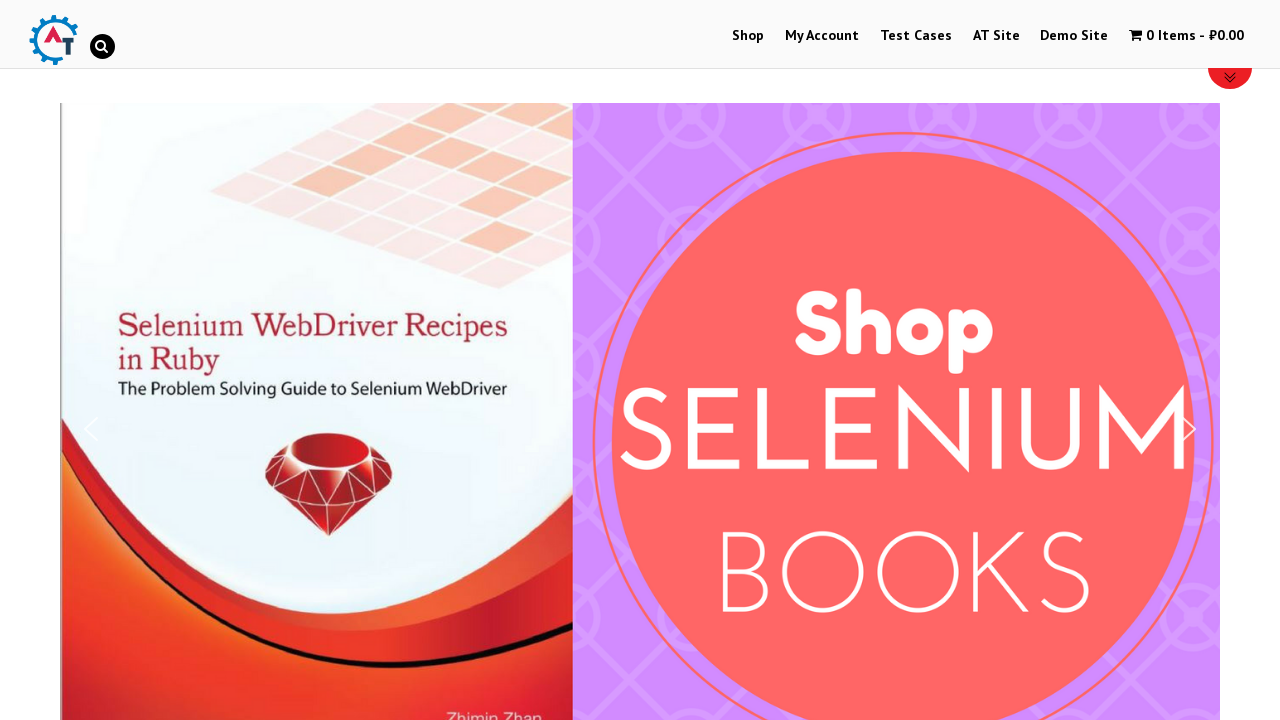

Clicked on Selenium Ruby book image in Arrivals section at (241, 361) on xpath=//img[@title='Selenium Ruby']
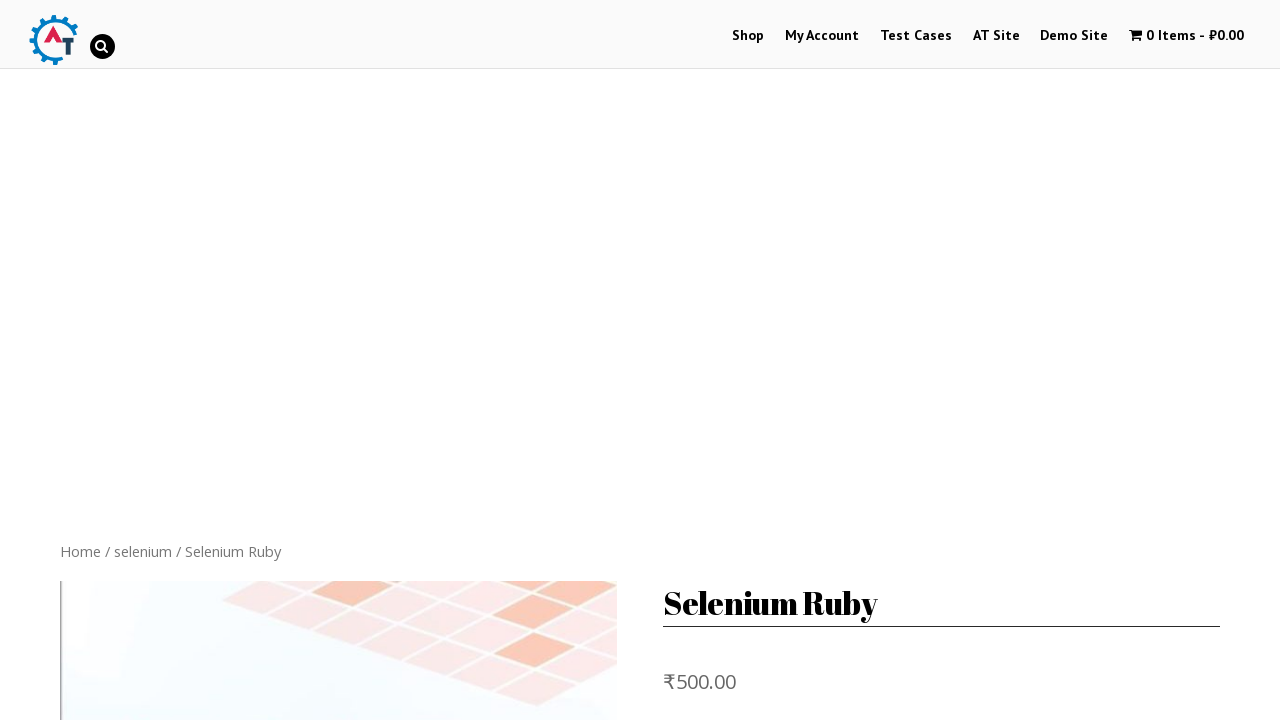

Clicked Add to basket button for Selenium Ruby book at (812, 360) on xpath=//button[normalize-space()='Add to basket']
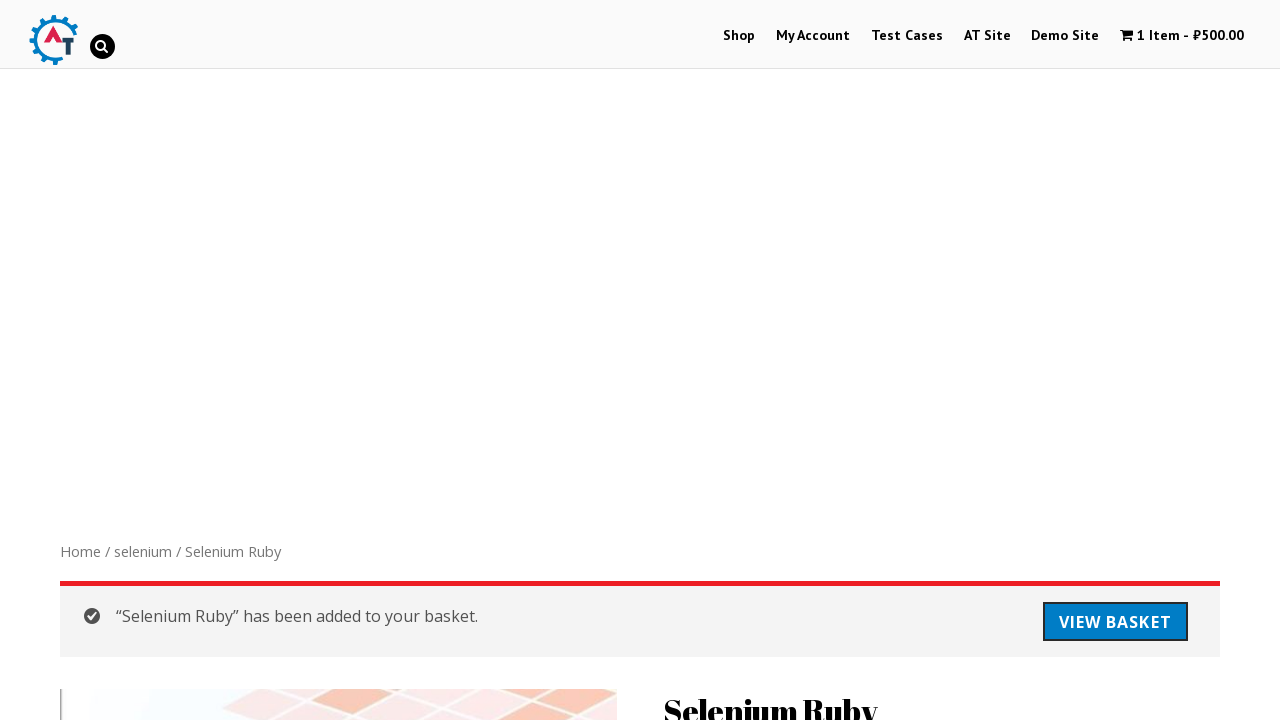

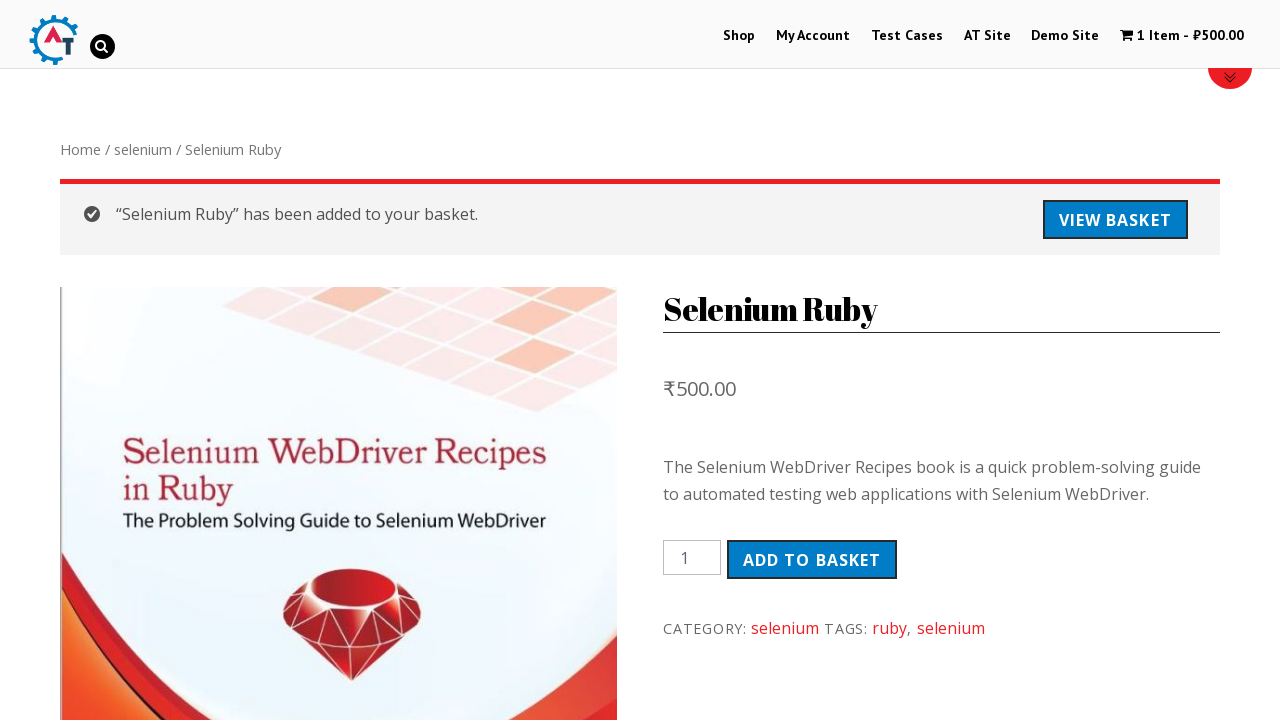